Scrolls to the protocols link in the main navigation and verifies it is enabled

Starting URL: https://webdriver.io/docs/api

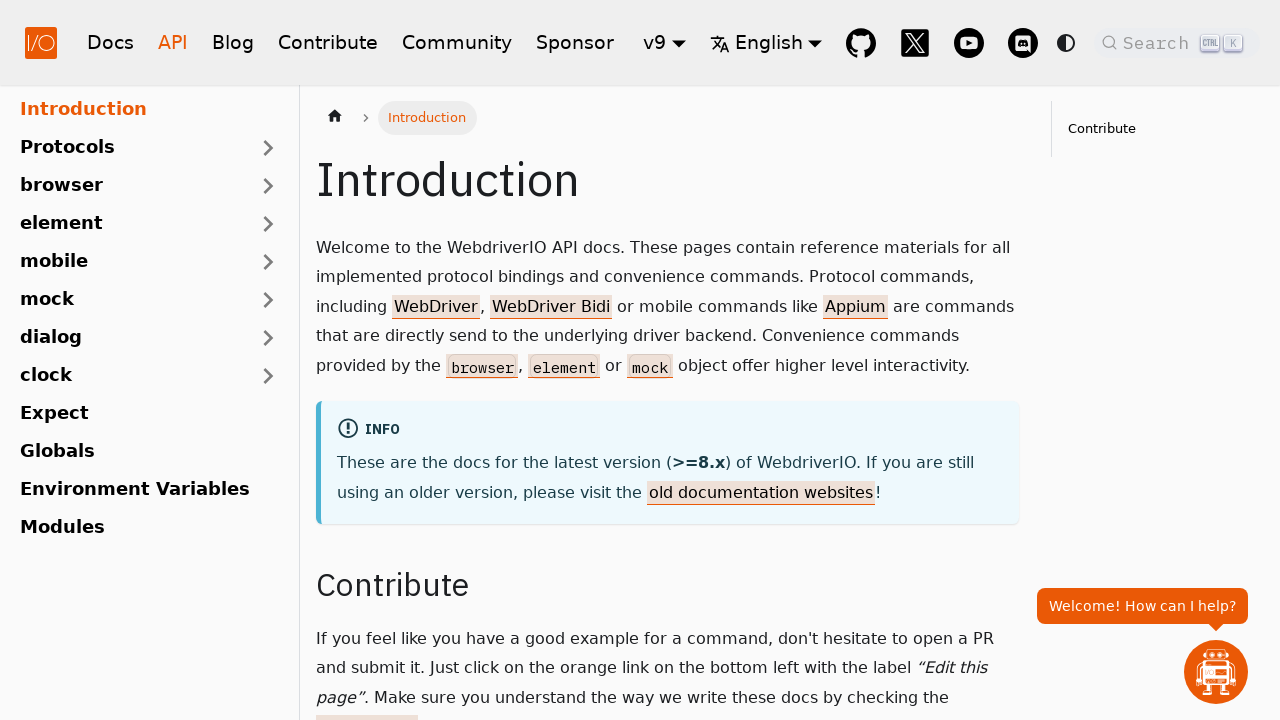

Scrolled protocols link into view in main navigation
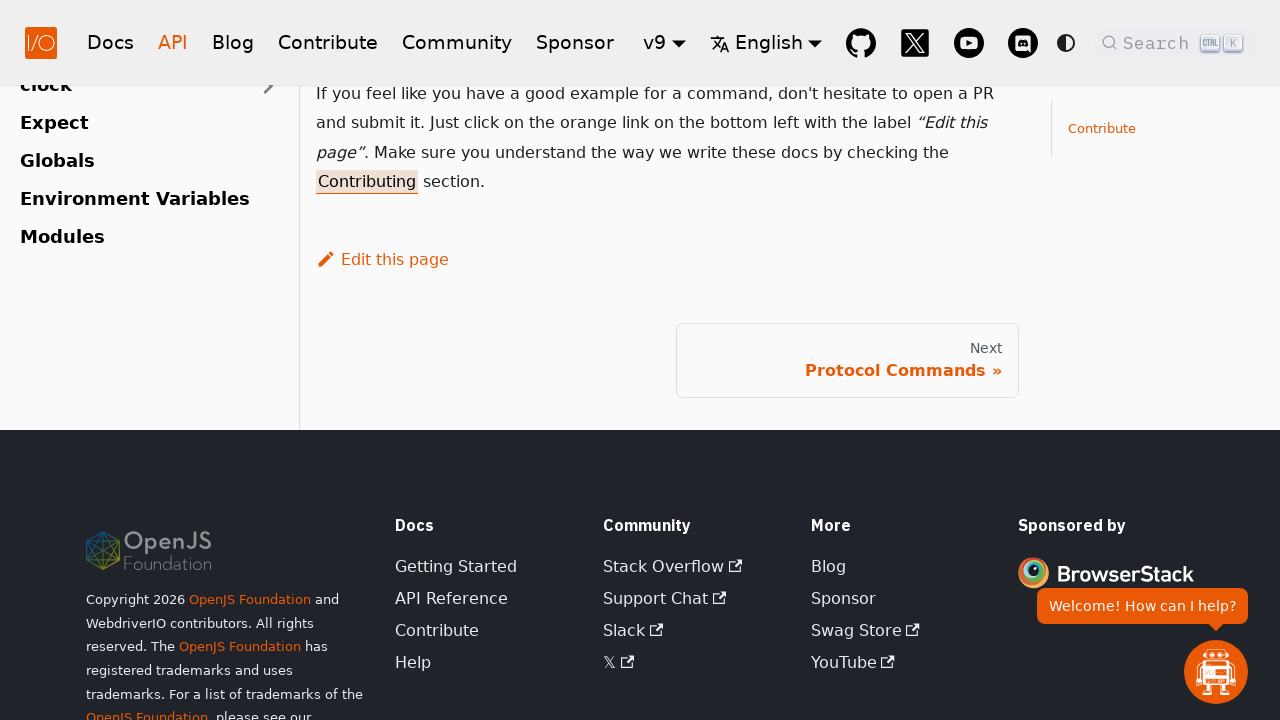

Verified protocols link is visible in main navigation
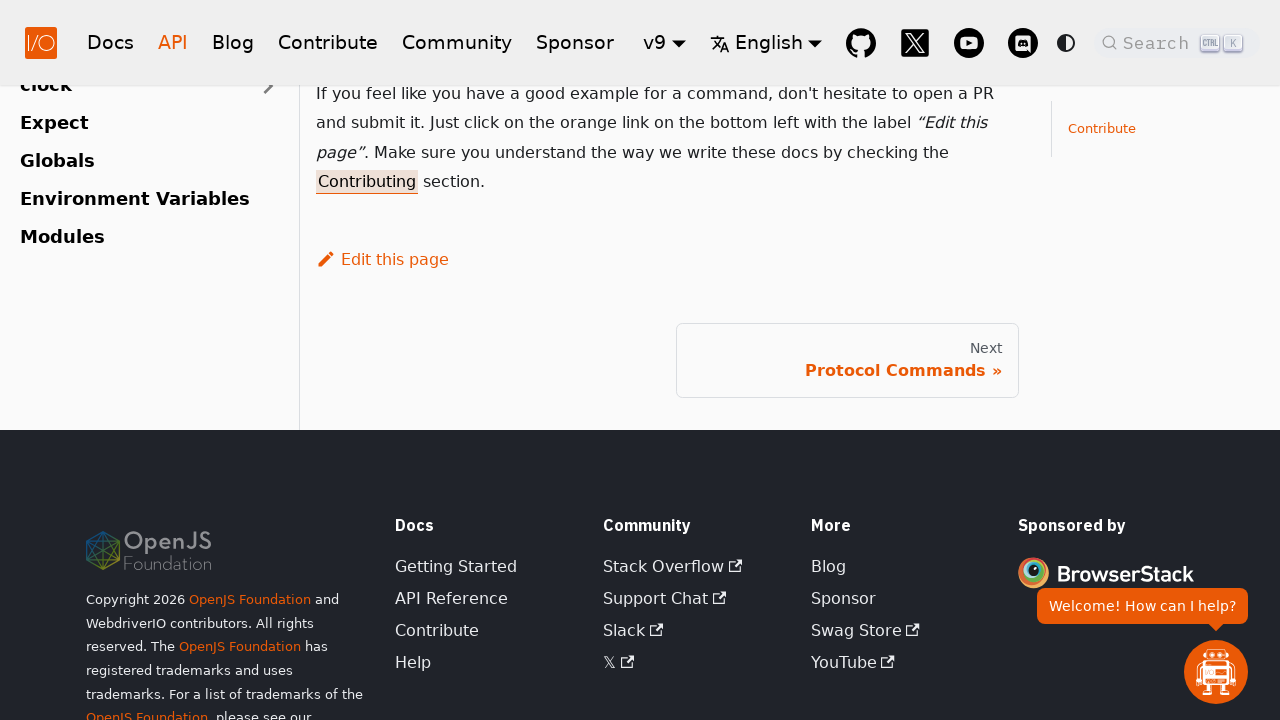

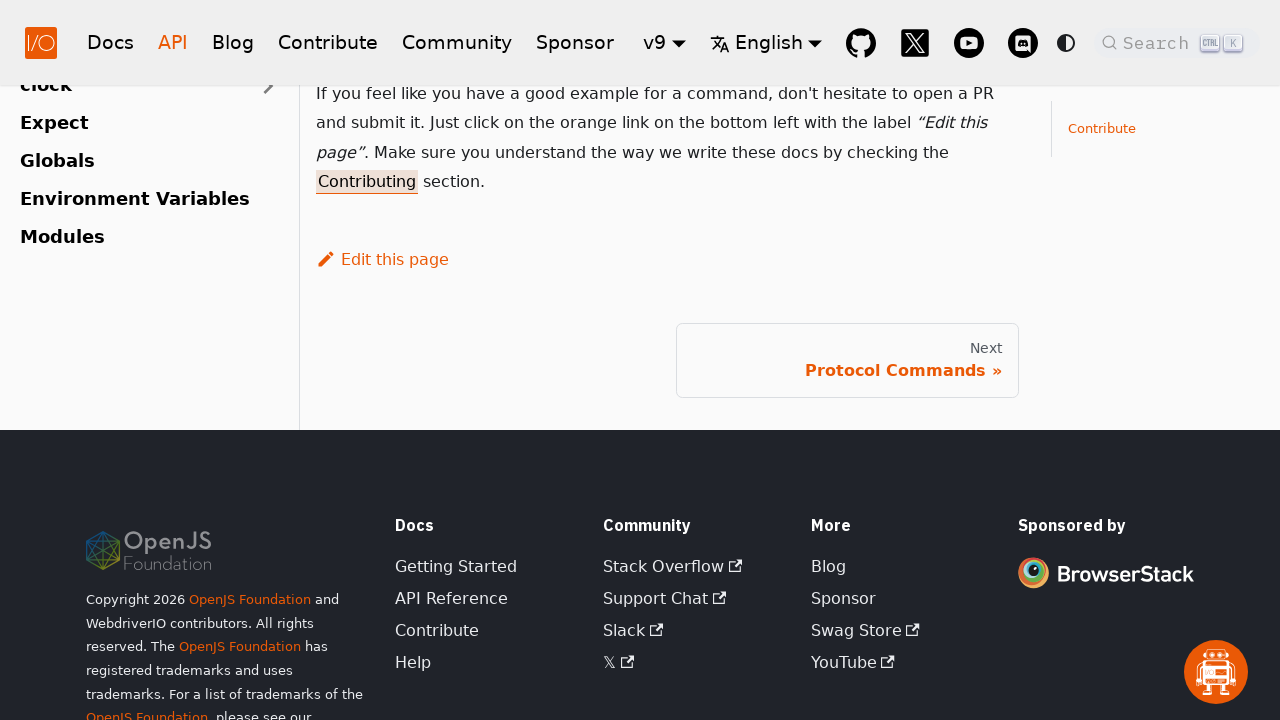